Navigates to Interia.pl news website and verifies that news article titles are displayed on the homepage by checking elements in the news list

Starting URL: https://www.interia.pl/

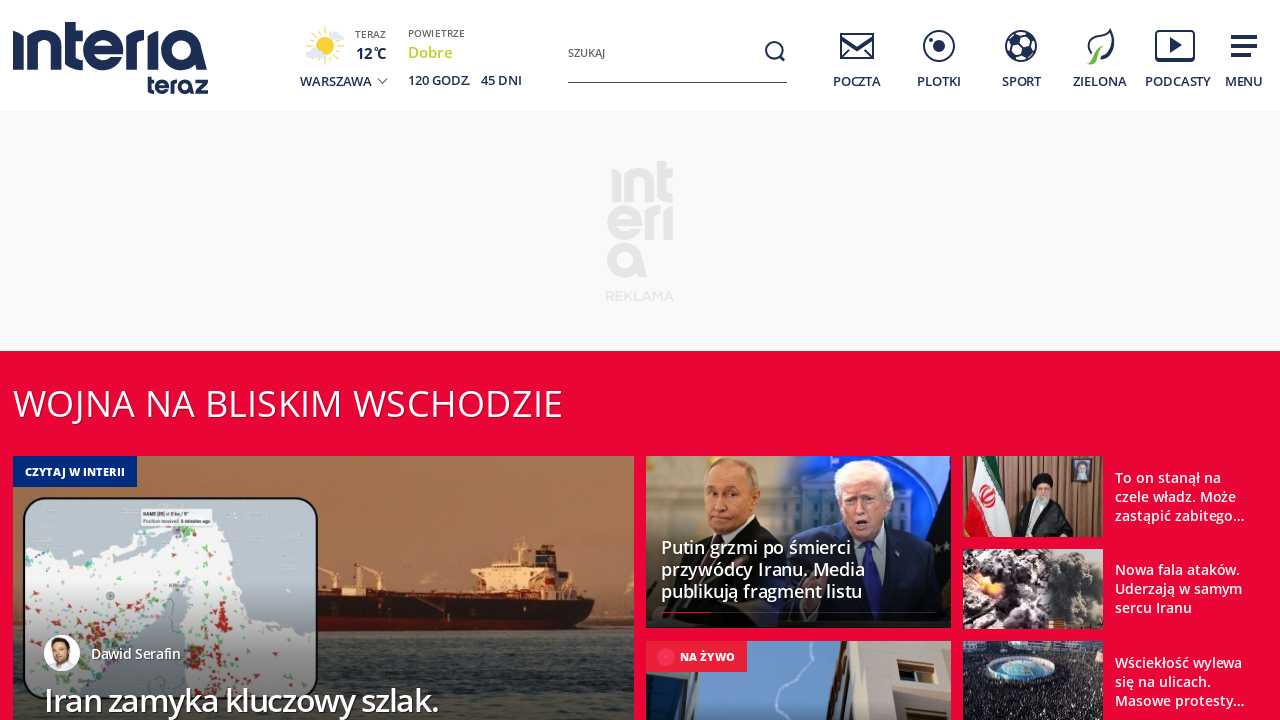

Navigated to https://www.interia.pl/ homepage
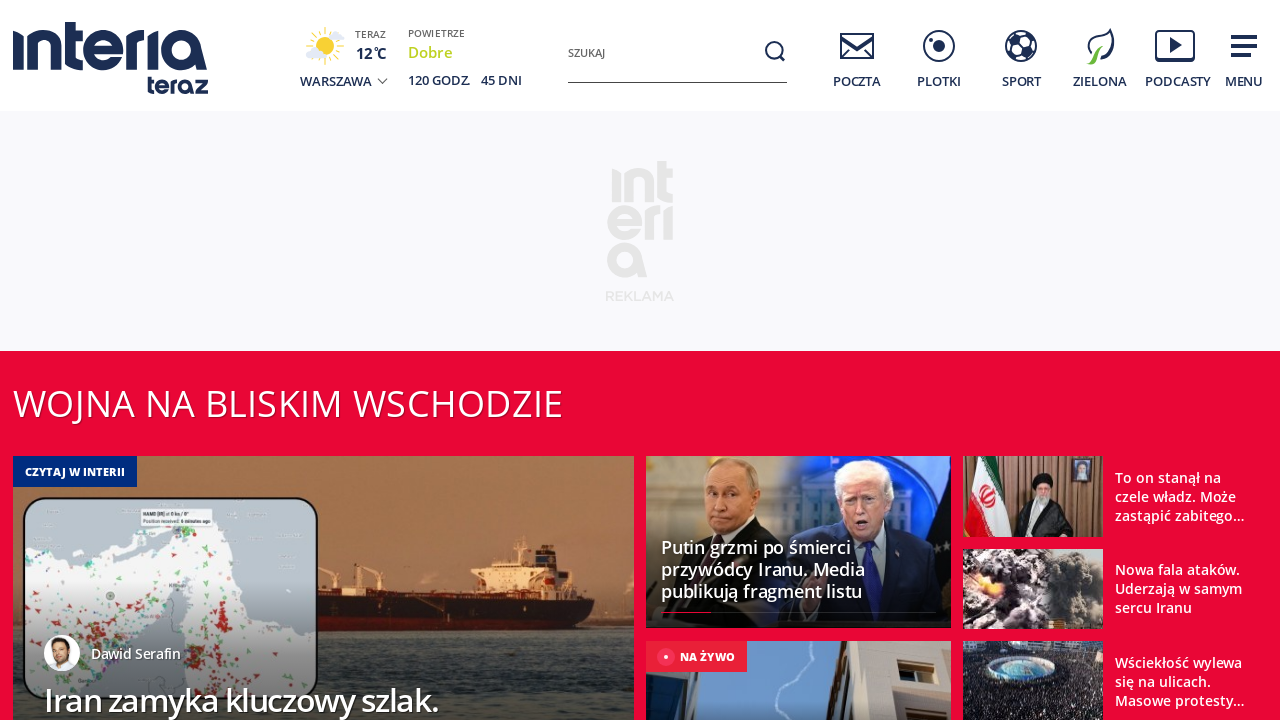

News list items loaded on homepage
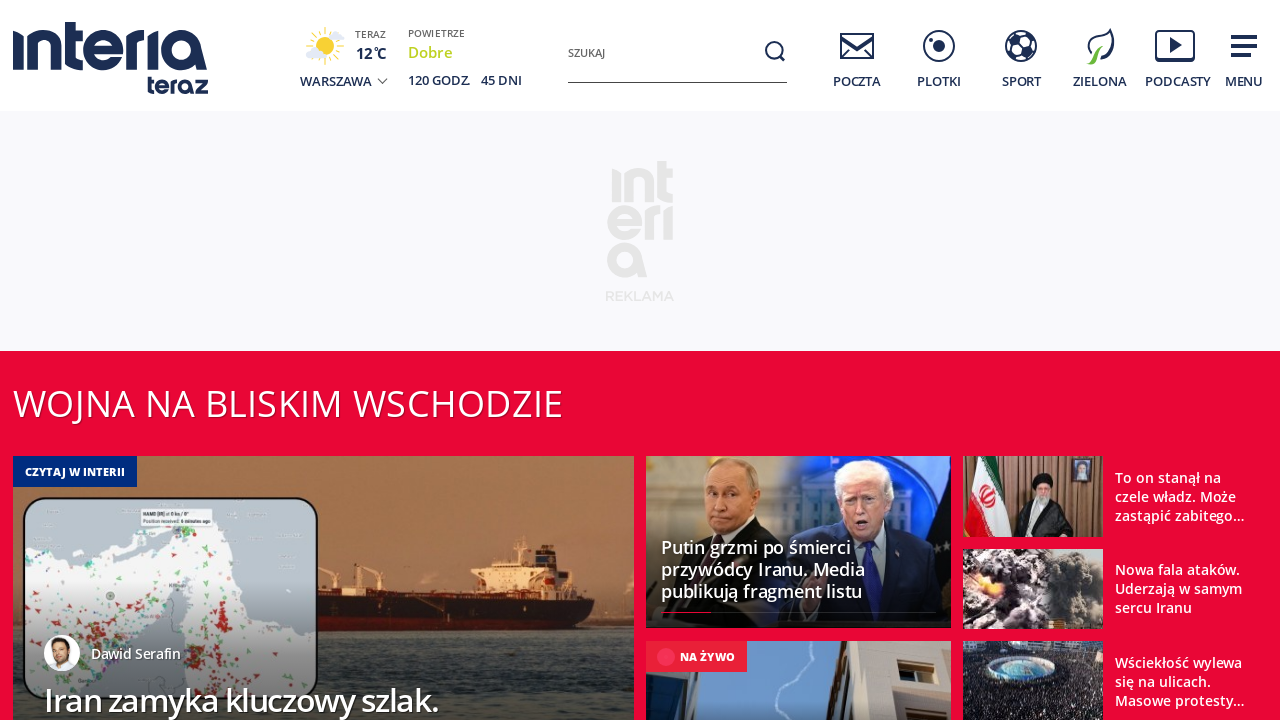

Located news title elements
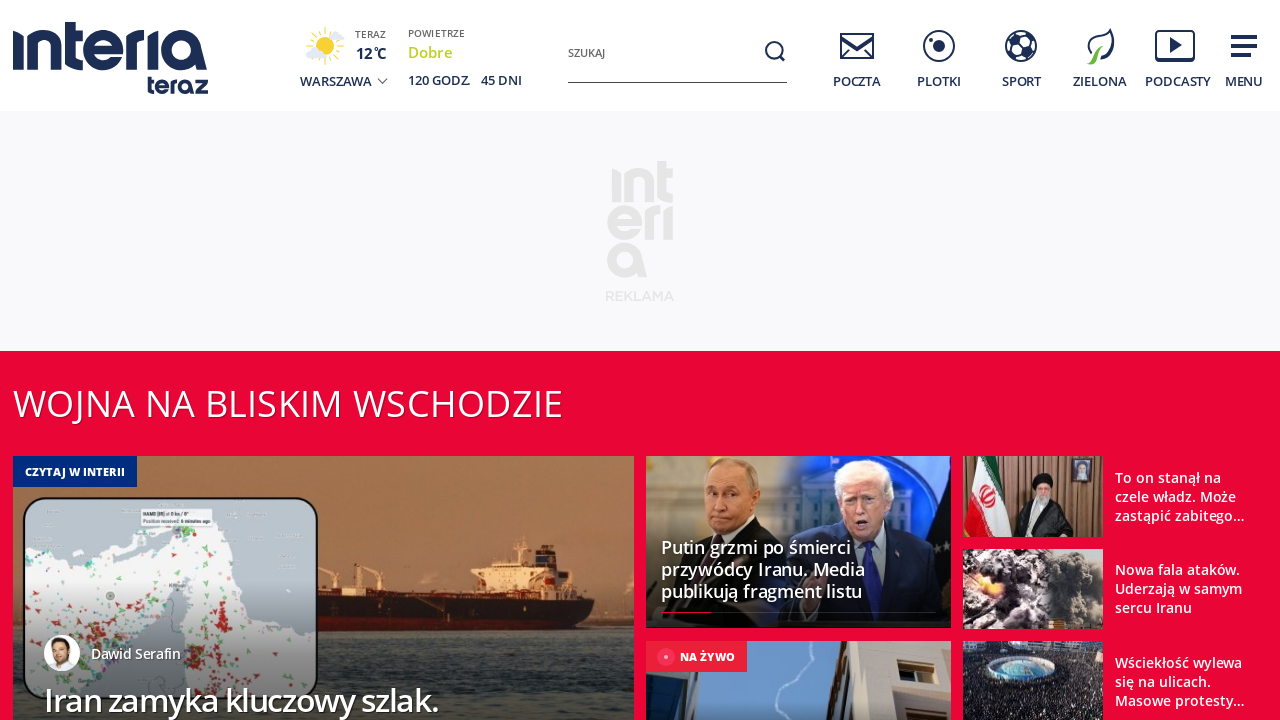

First news article title is visible on the homepage
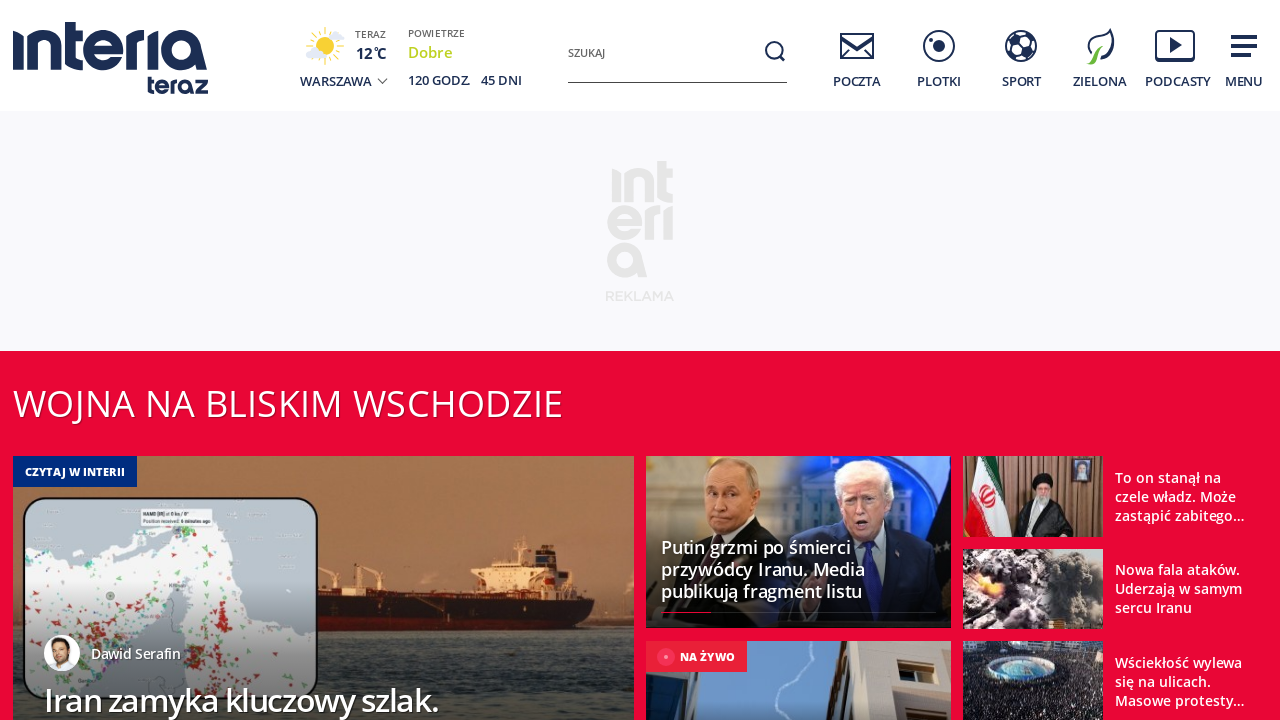

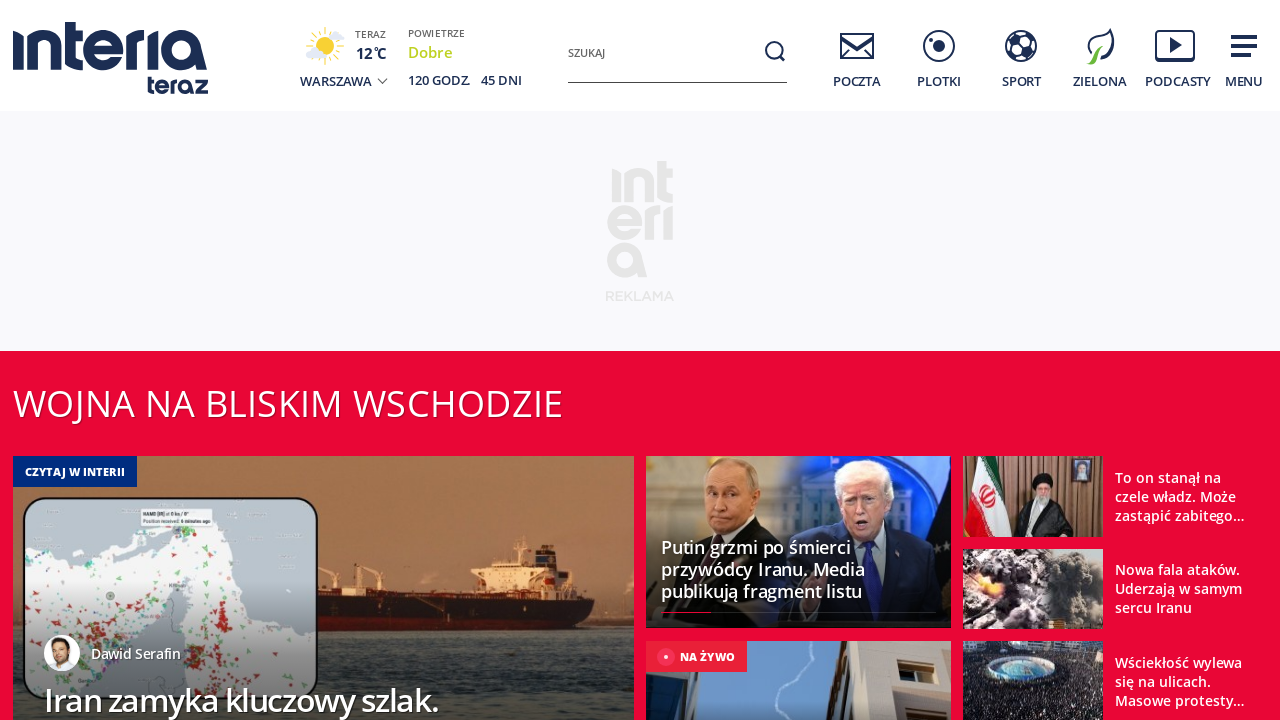